Navigates to a webpage, finds elements with color styles, and modifies the text color of specific elements using JavaScript execution to change them to pink and blue.

Starting URL: https://sattamatkamarket.in/

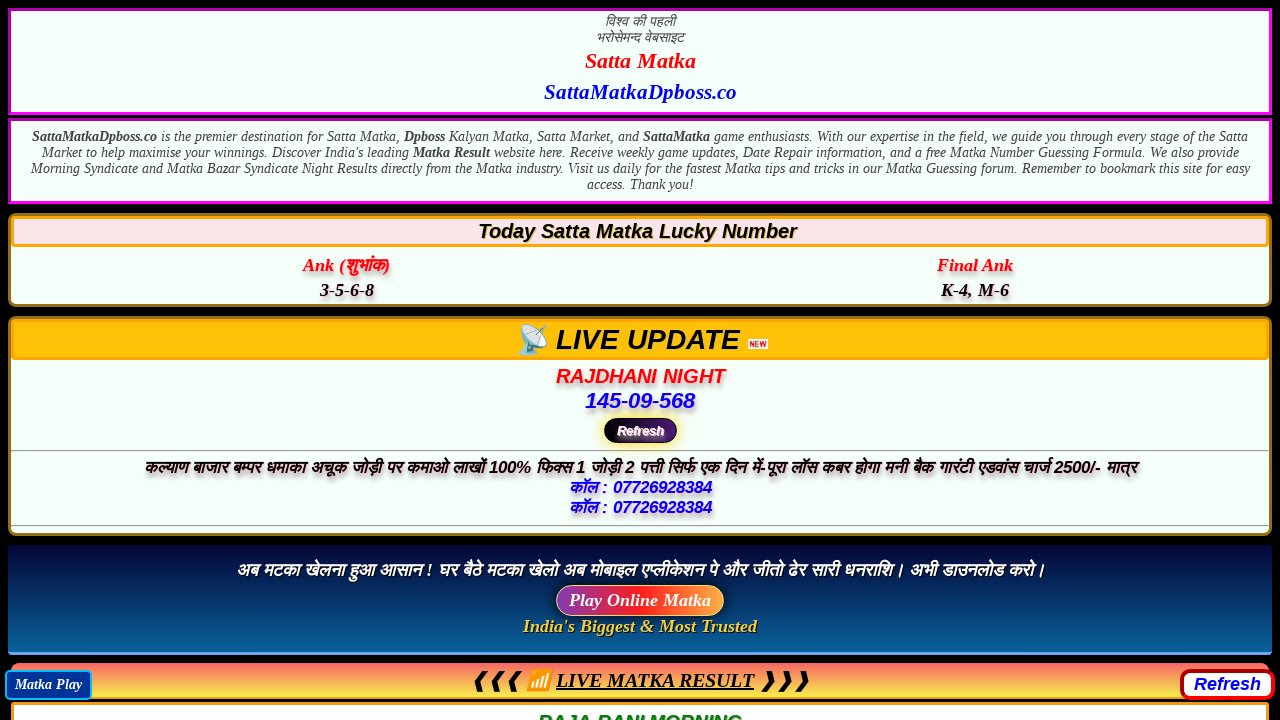

Waited for page to load (domcontentloaded)
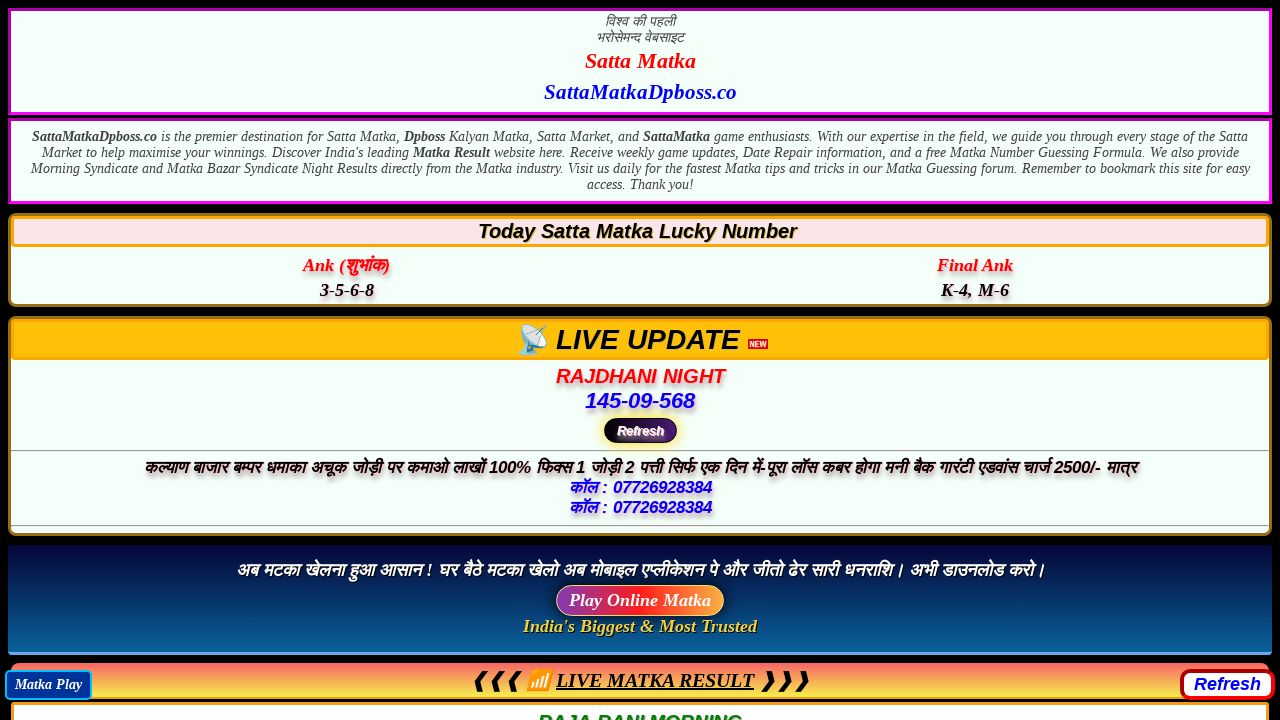

Found all elements with color style attribute
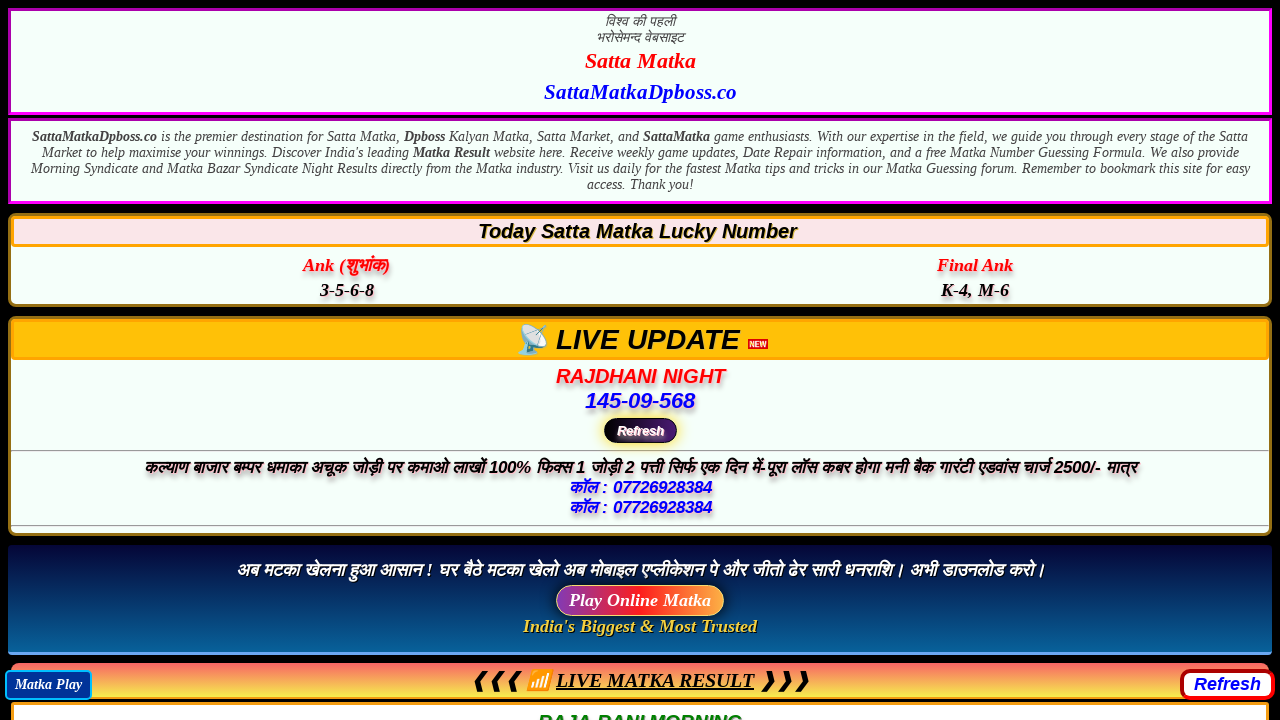

Filtered color elements to 334 valid elements with text content
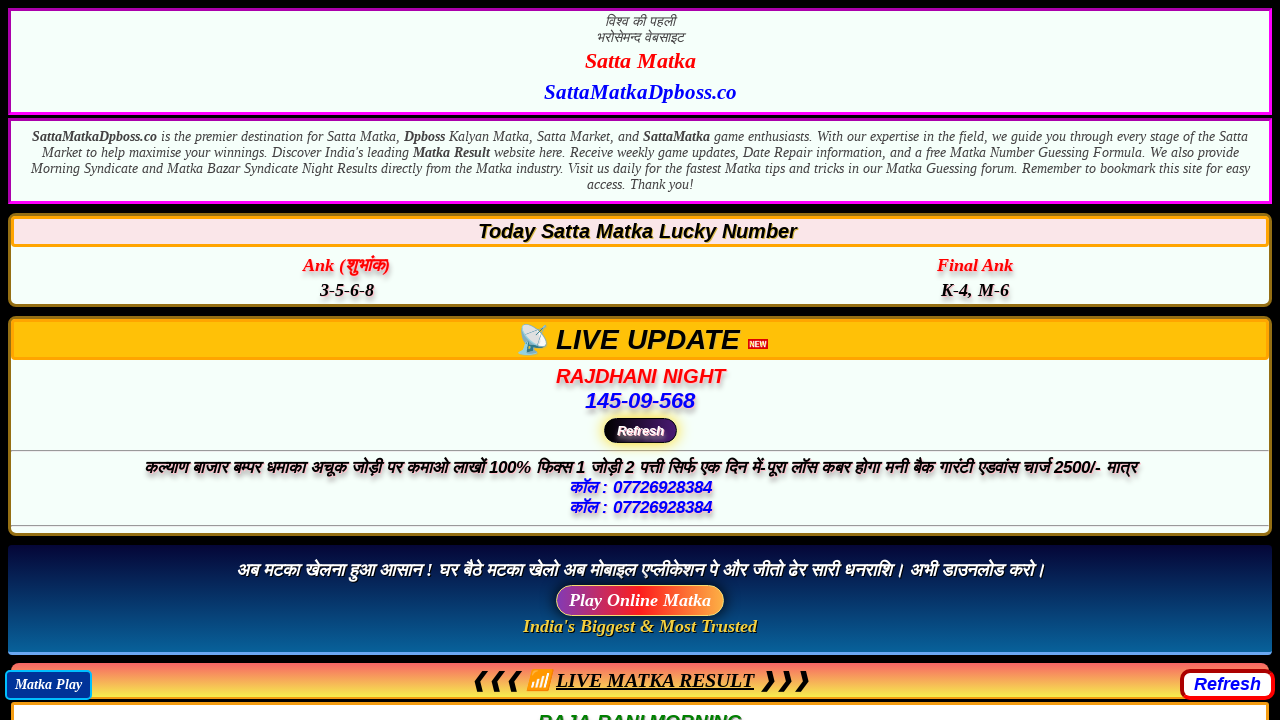

Changed 9th element text color to pink
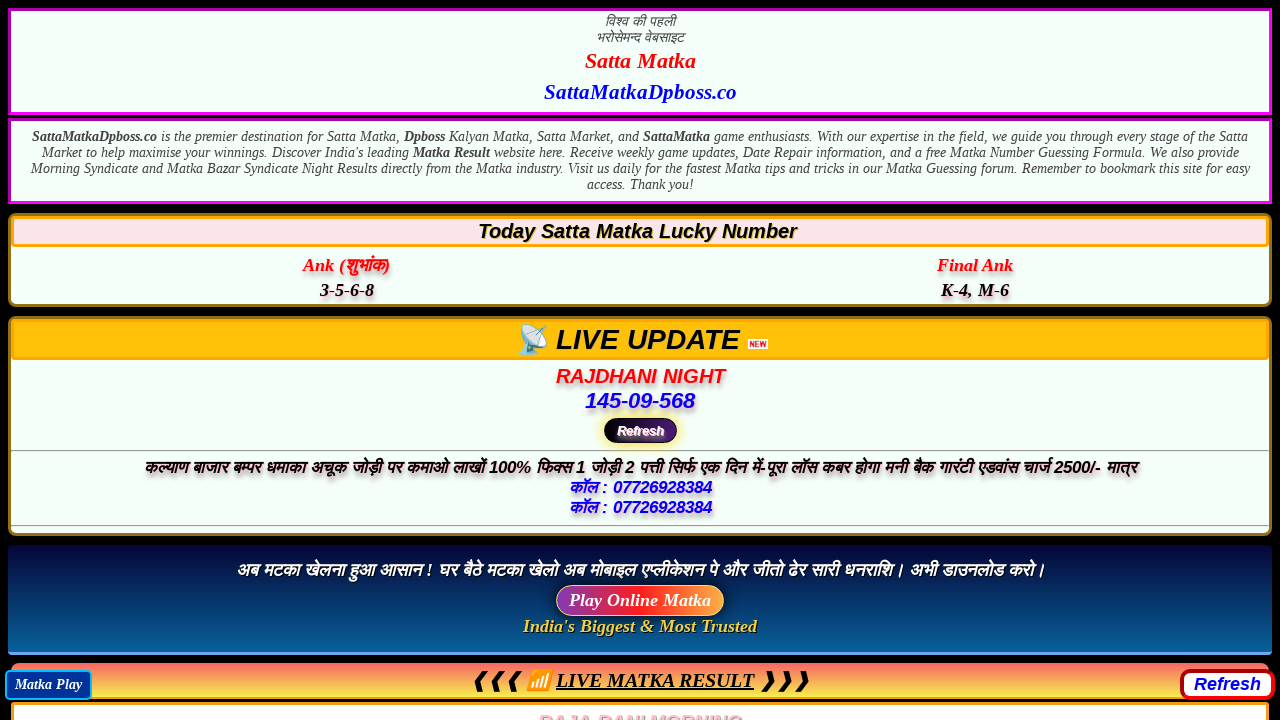

Changed 10th element text color to blue
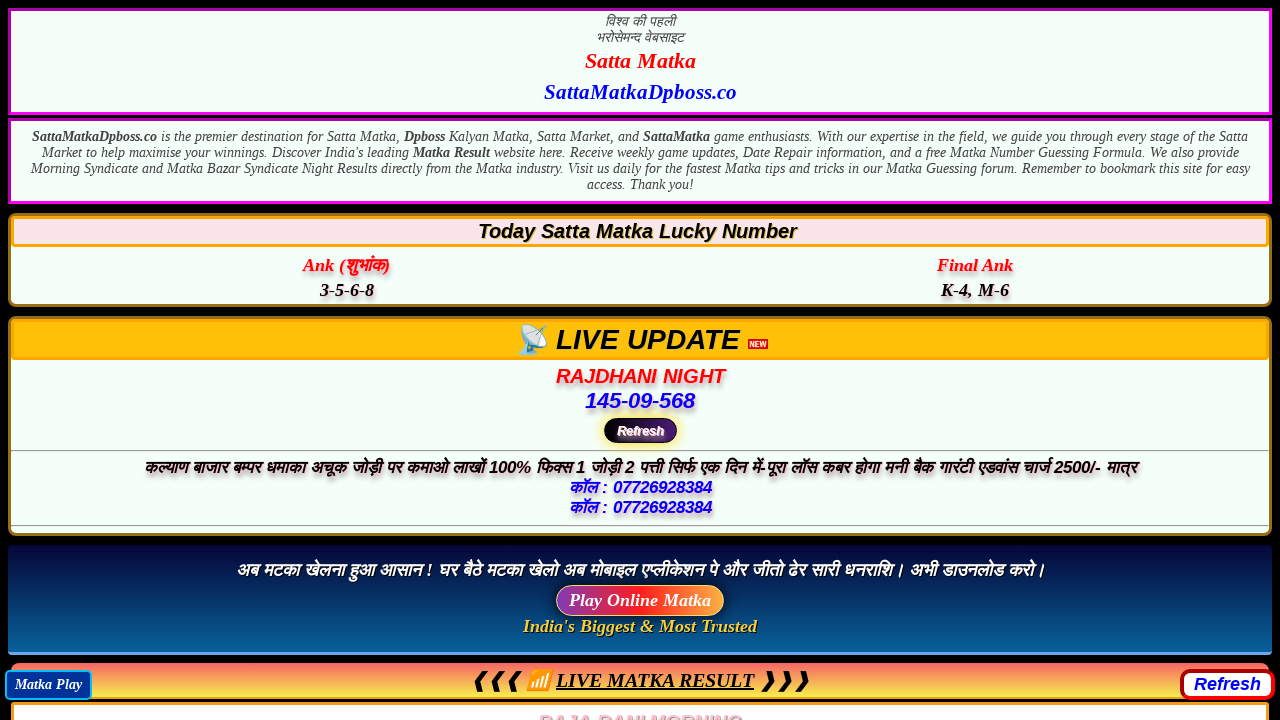

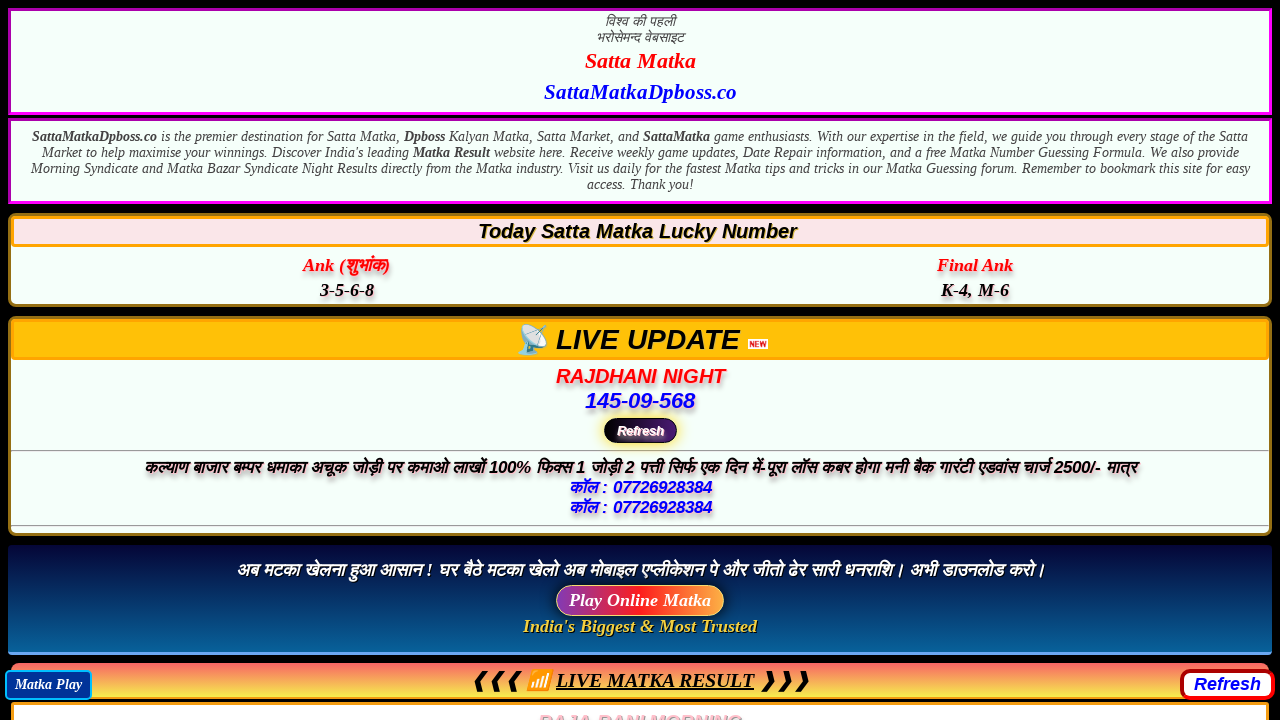